Tests an e-commerce flow by searching for products, adding a specific item to cart, and proceeding through checkout

Starting URL: https://rahulshettyacademy.com/seleniumPractise/#/

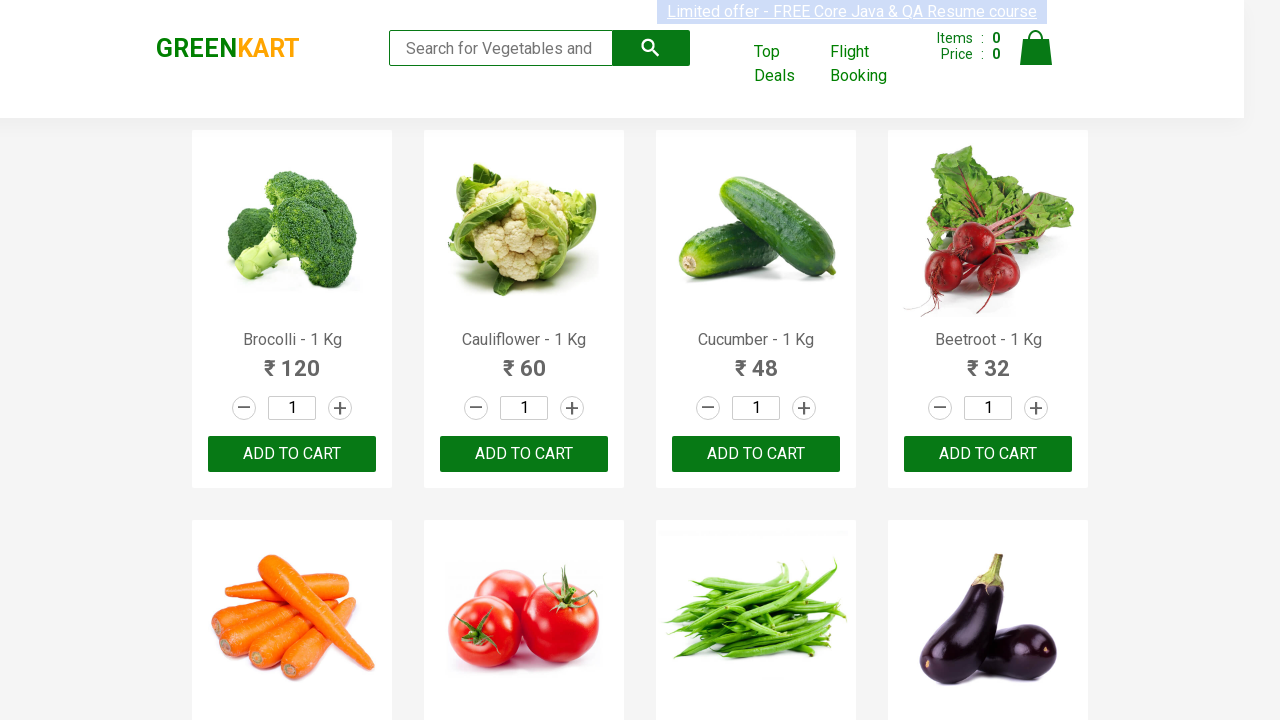

Filled search field with 'ca' to search for products on .search-keyword
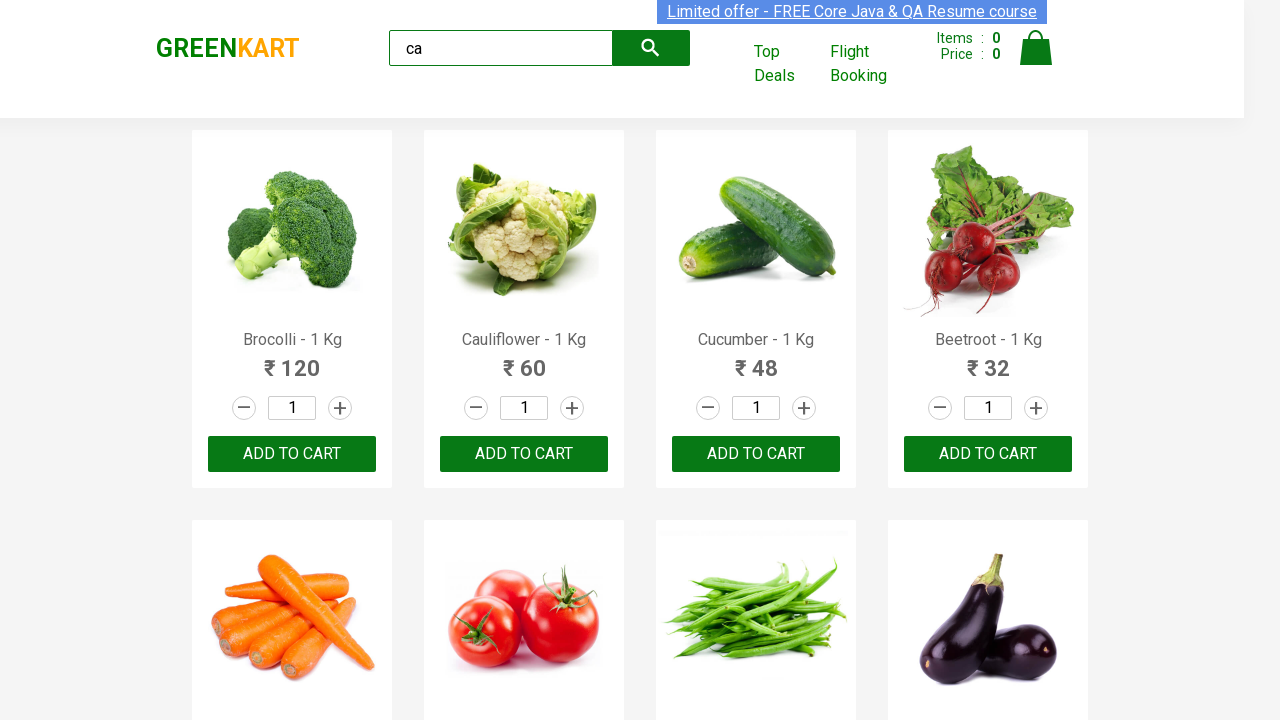

Waited for products to load after search
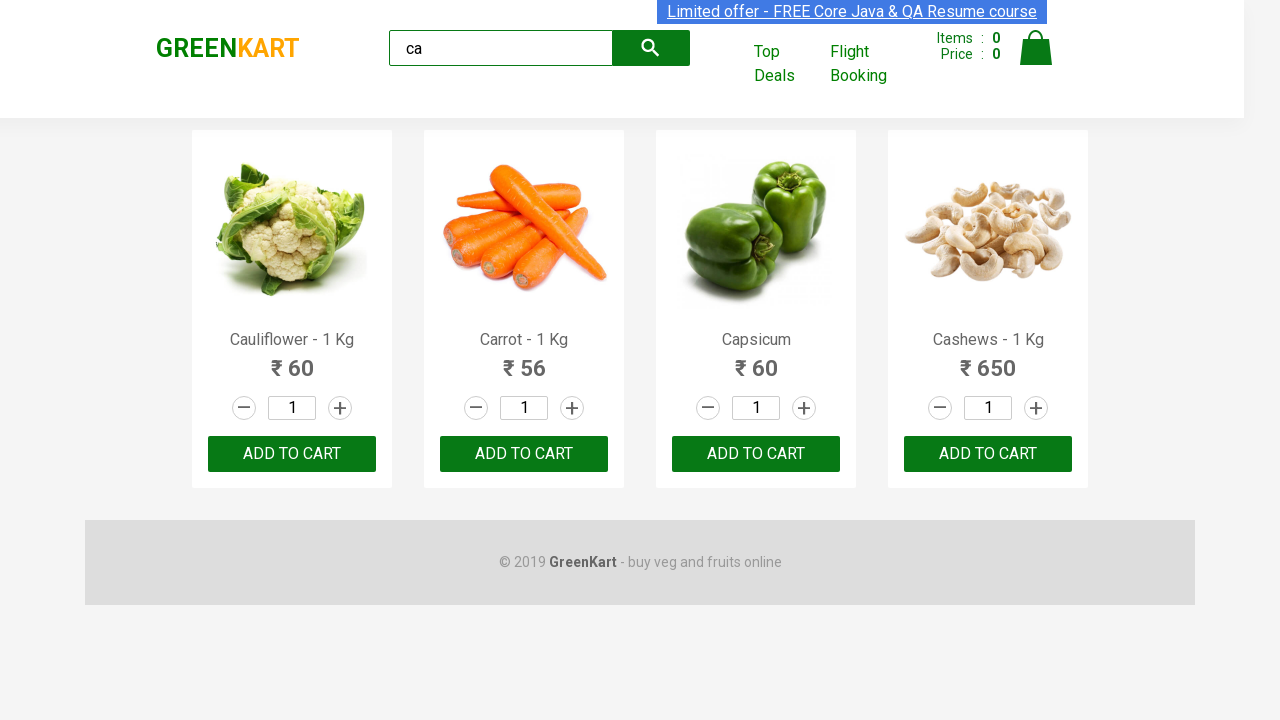

Located all product elements on the page
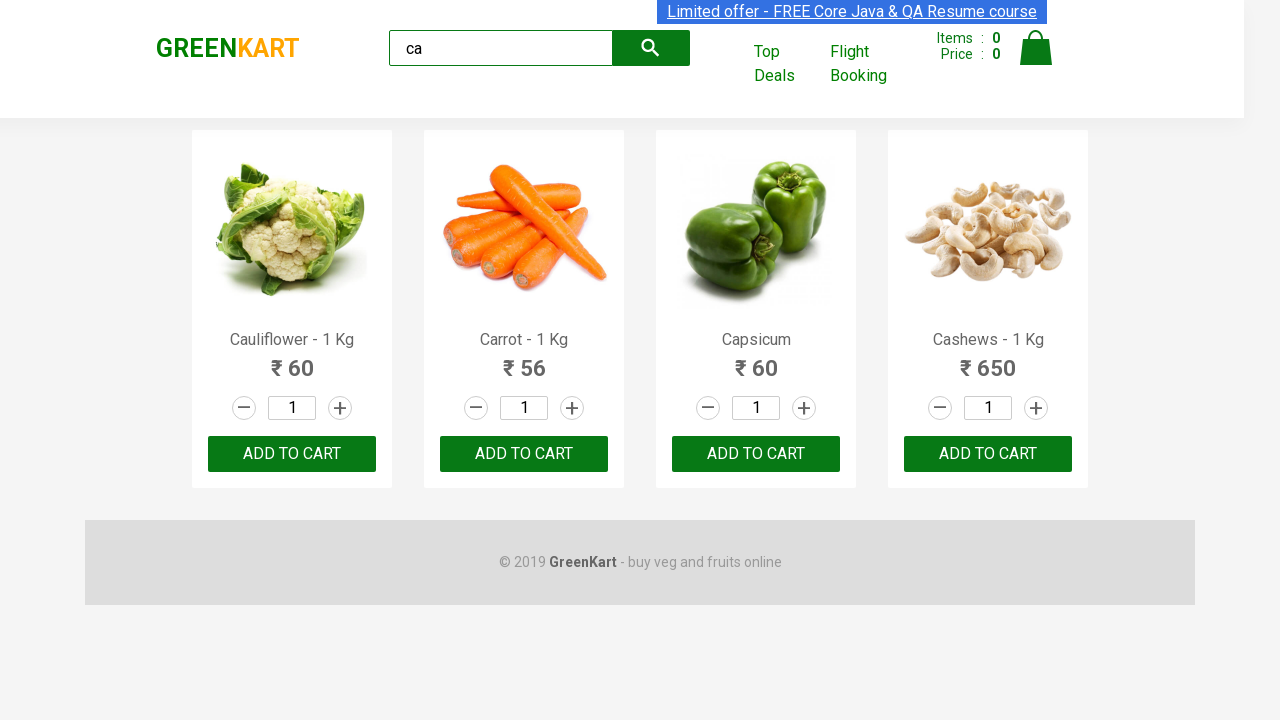

Found Cashews product and clicked 'Add to cart' button at (988, 454) on .products .product >> nth=3 >> button
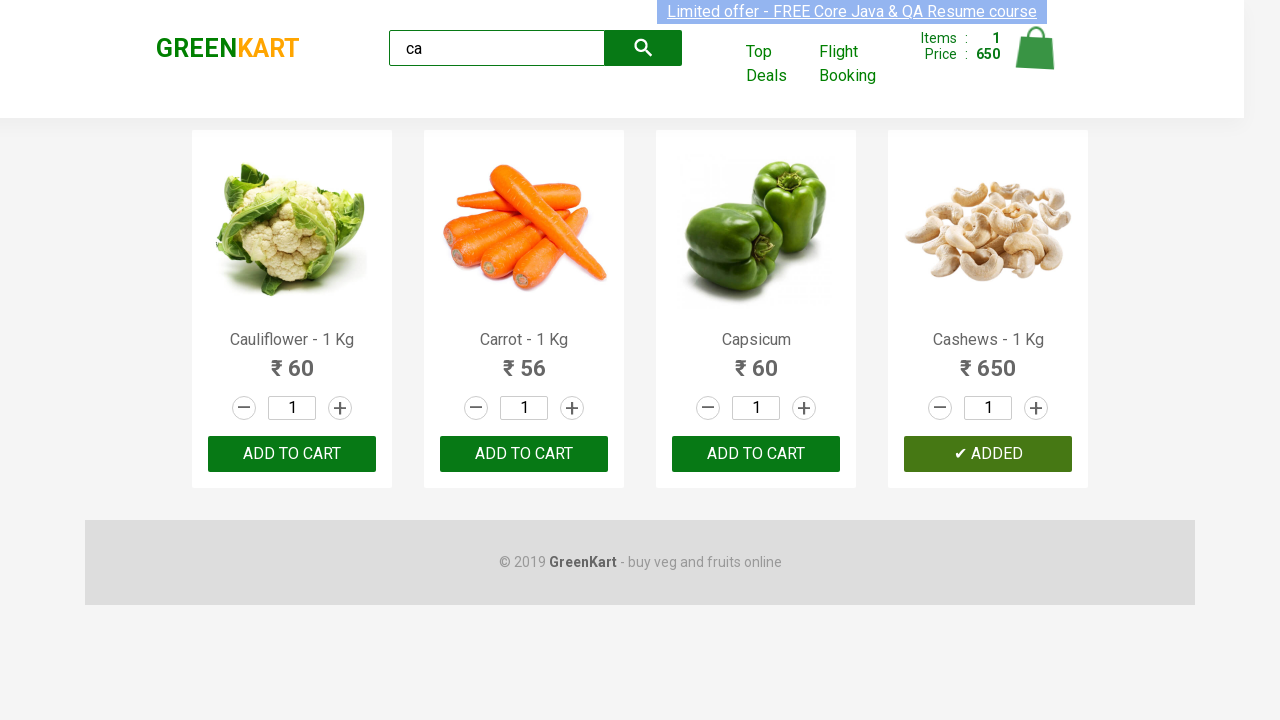

Clicked on cart icon to view shopping cart at (1036, 48) on .cart-icon > img
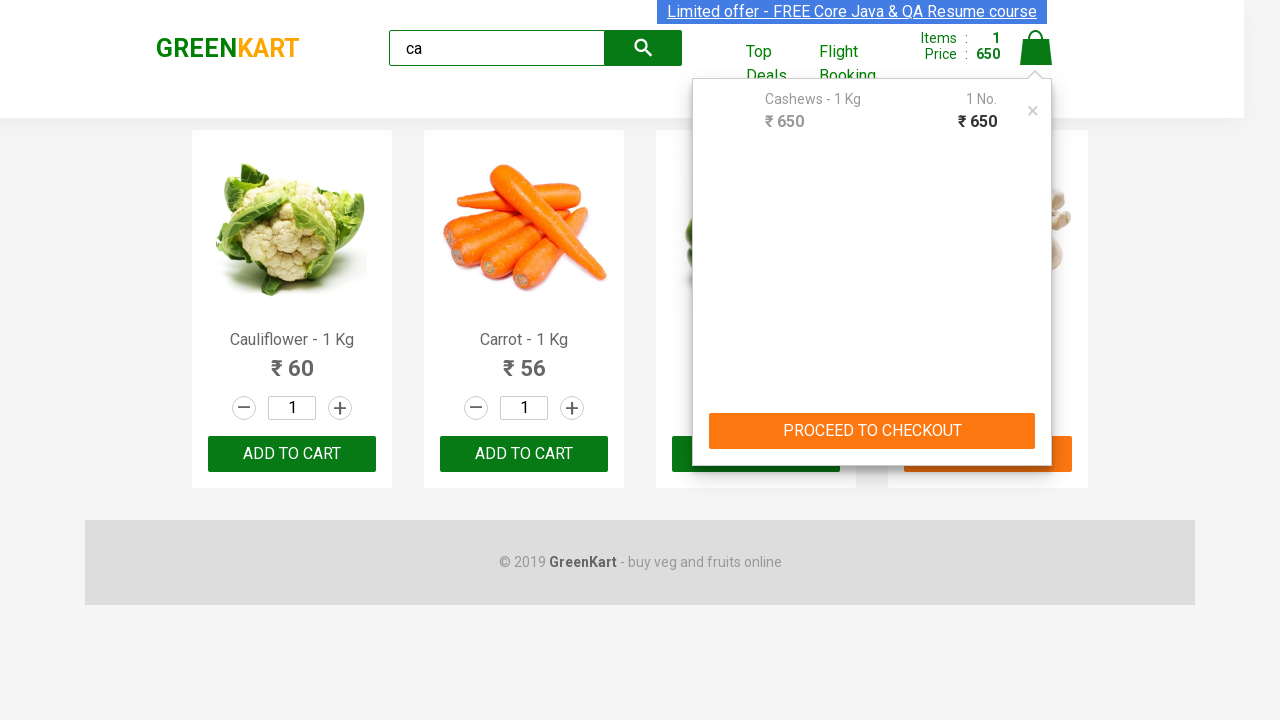

Clicked 'PROCEED TO CHECKOUT' button to proceed with order at (872, 431) on internal:text="PROCEED TO CHECKOUT"i
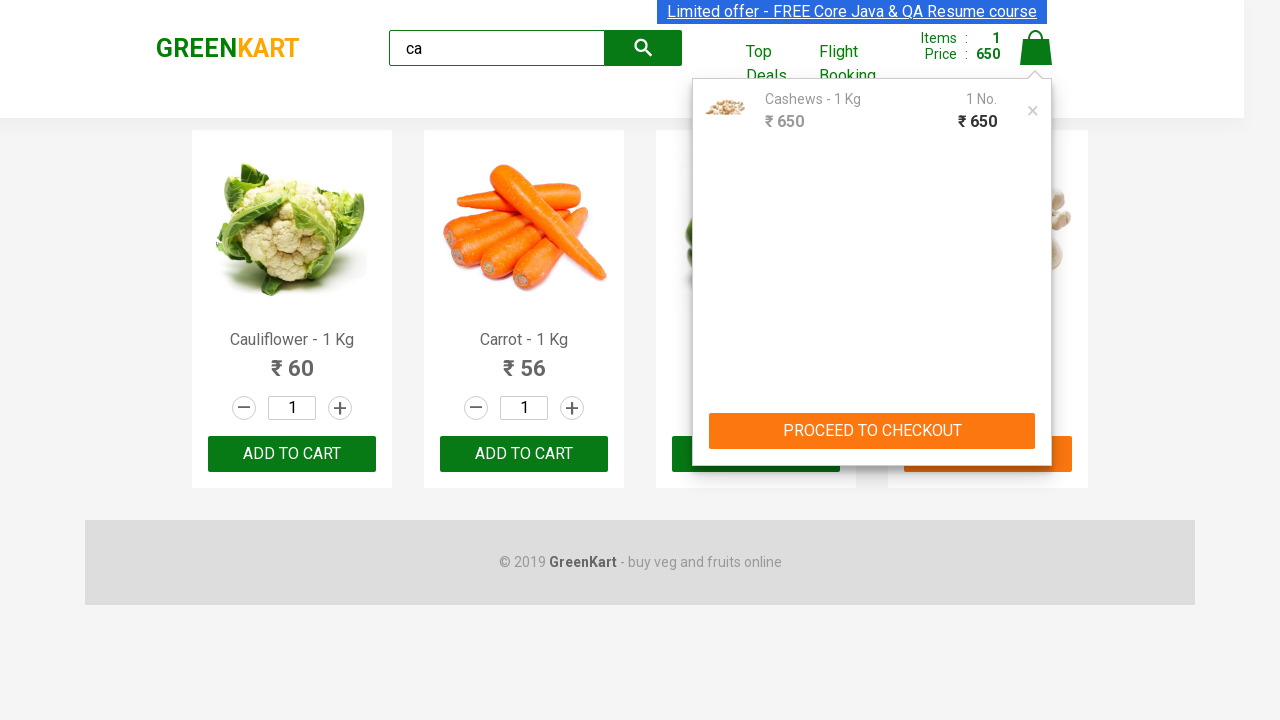

Clicked 'Place Order' button to complete the purchase at (1036, 420) on internal:text="Place Order"i
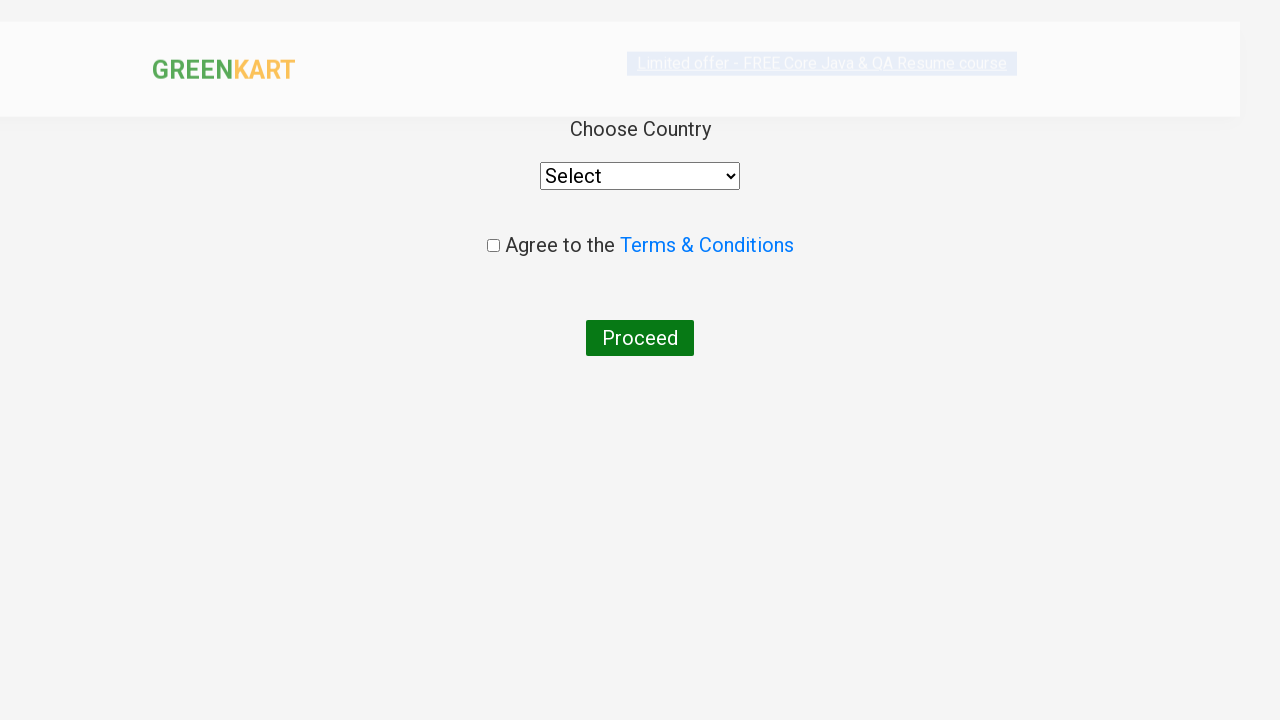

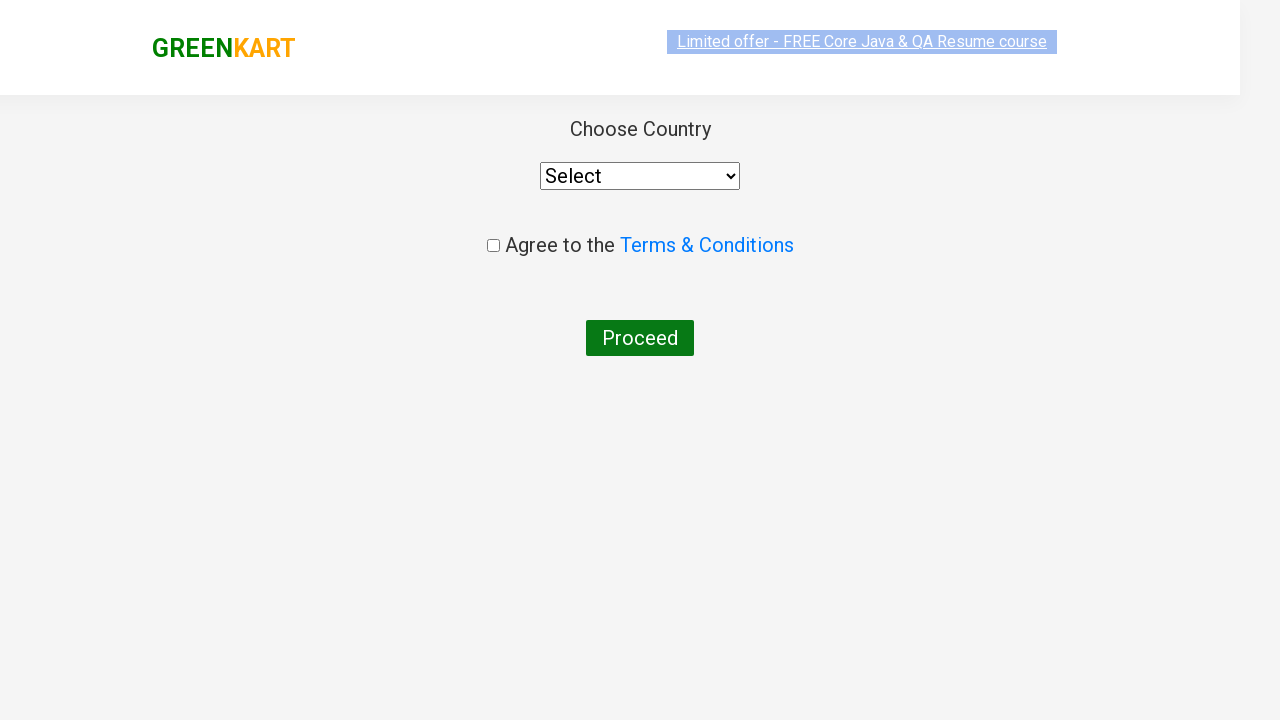